Tests clicking a button with a dynamic ID multiple times (3 times) on the UI Testing Playground site to verify handling of elements with changing IDs.

Starting URL: http://uitestingplayground.com/dynamicid

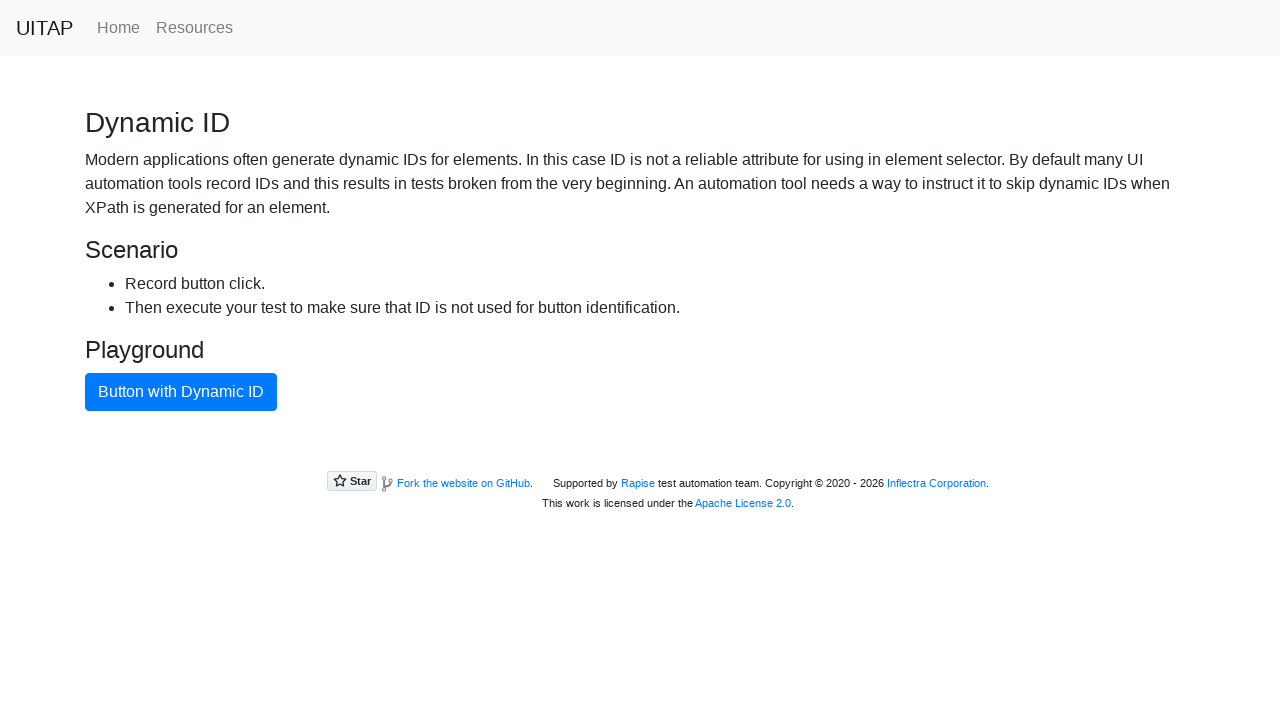

Located button with dynamic ID using 'button.btn' selector
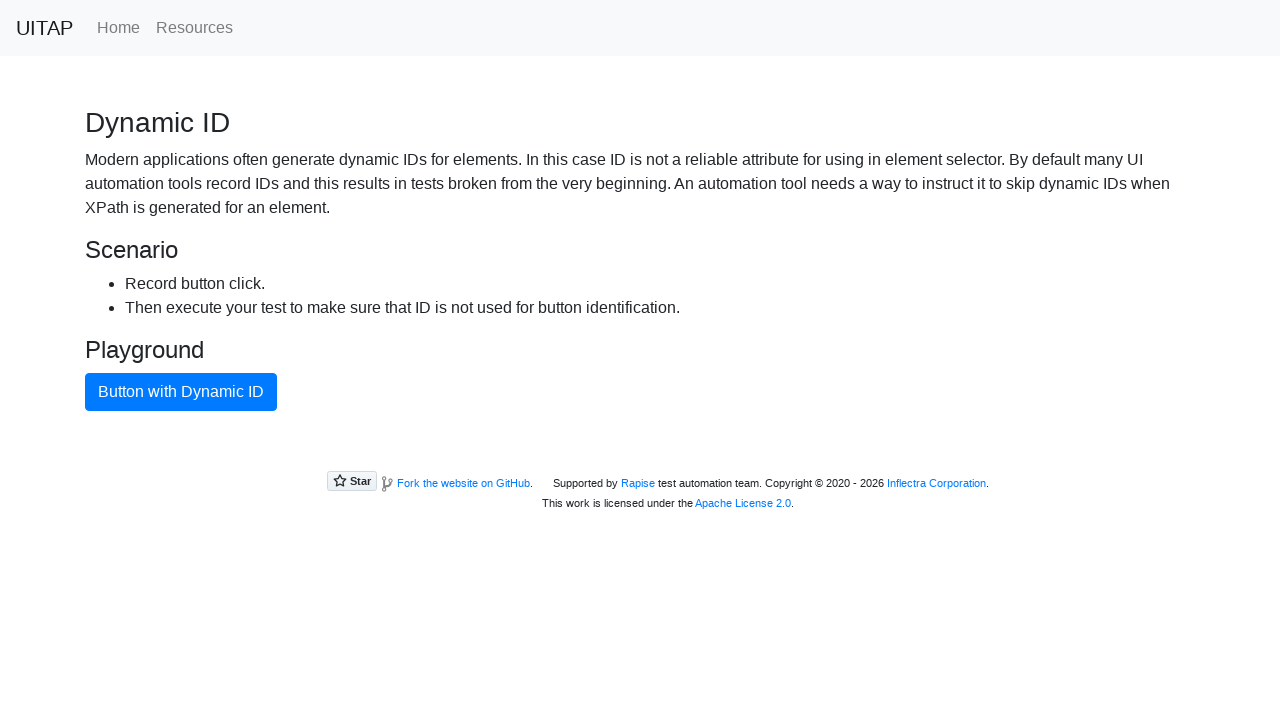

Pressed Enter on button (iteration 1 of 3) on button.btn
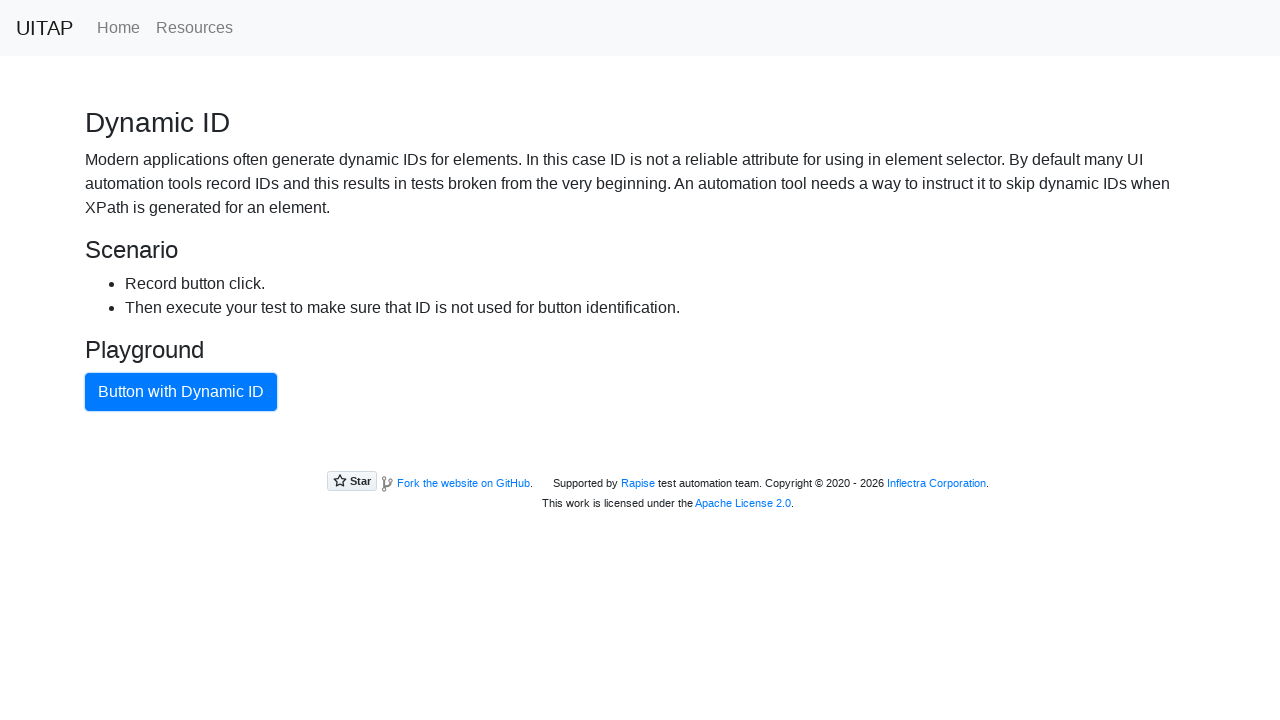

Waited 2 seconds after pressing Enter
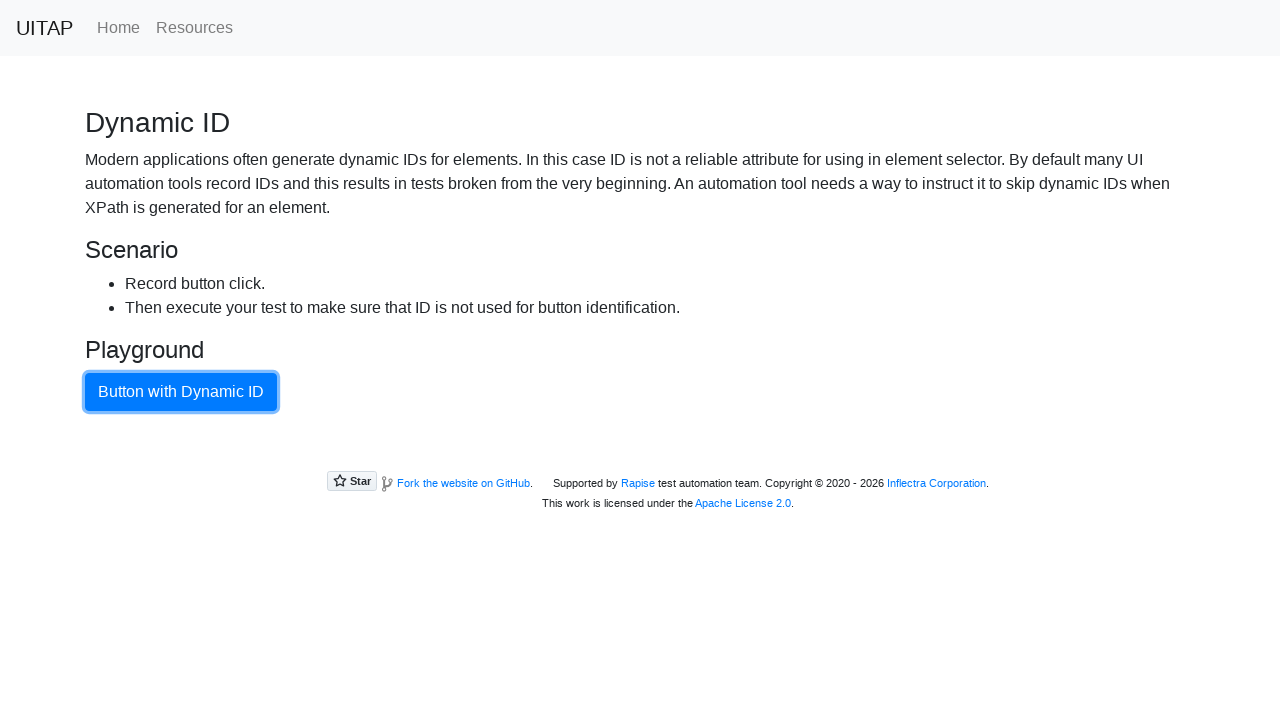

Clicked on body to remove button focus at (640, 256) on body
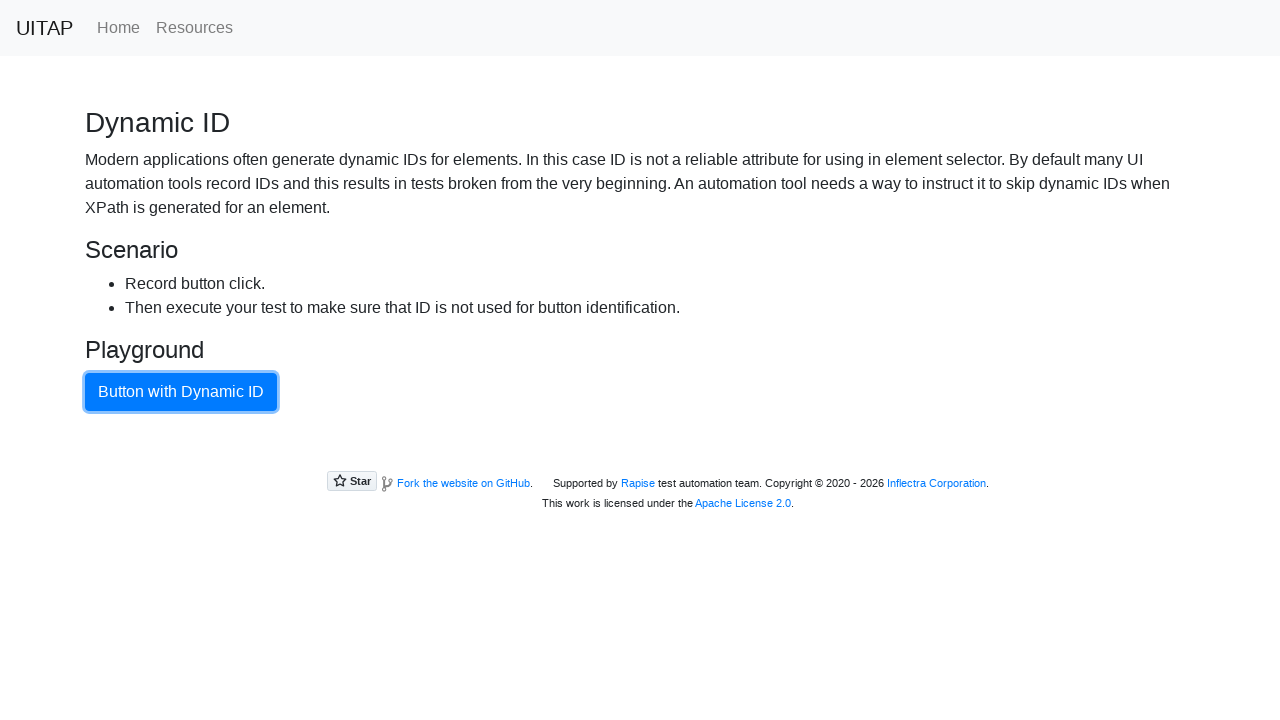

Waited 2 seconds after clicking body
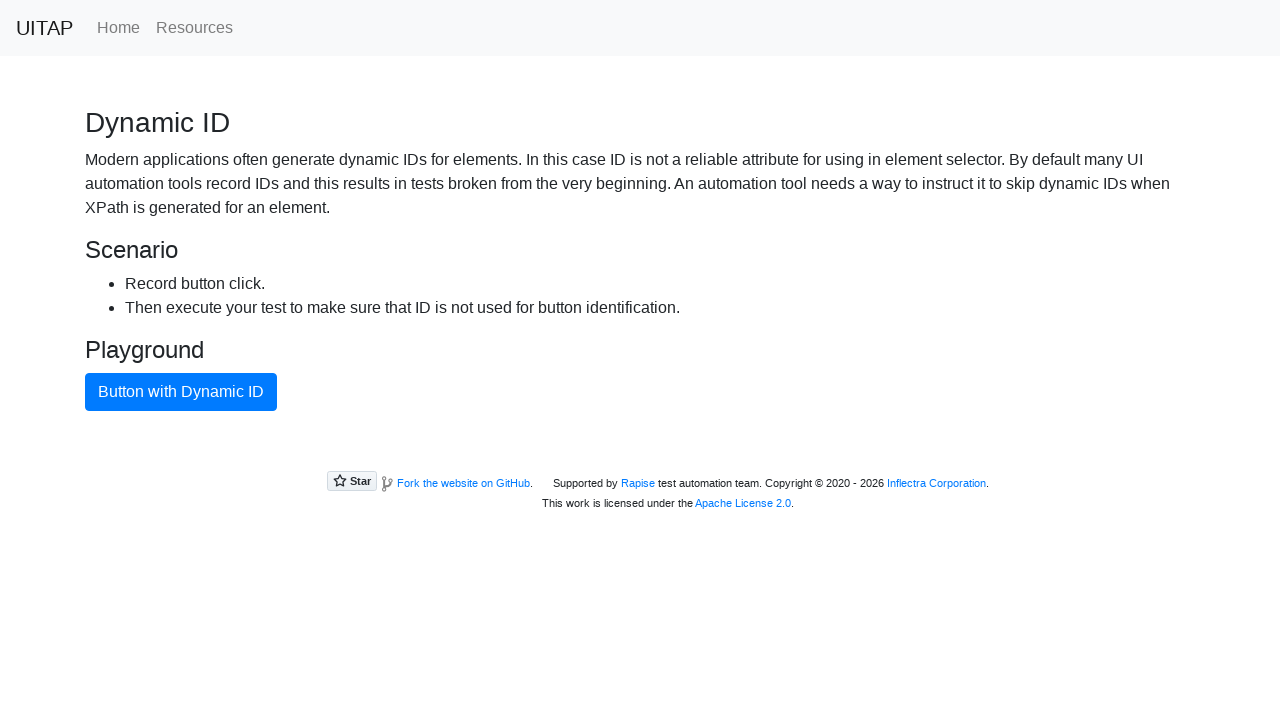

Pressed Enter on button (iteration 2 of 3) on button.btn
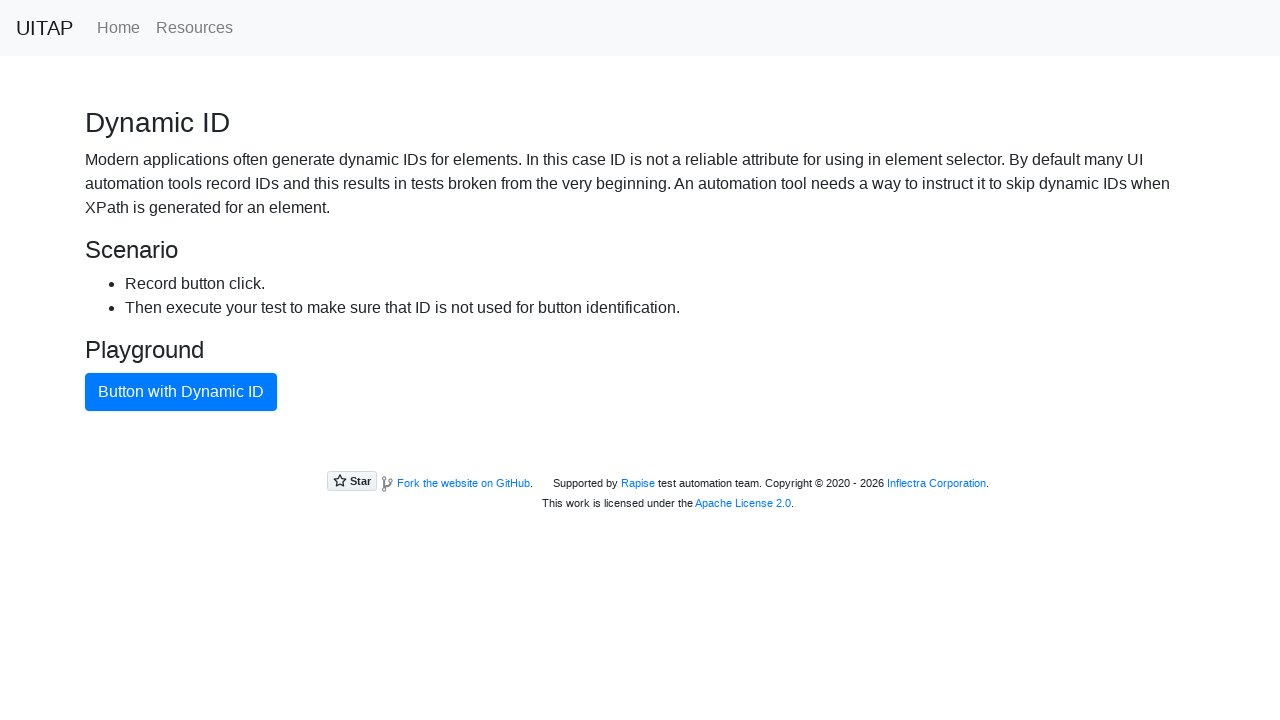

Waited 2 seconds after pressing Enter
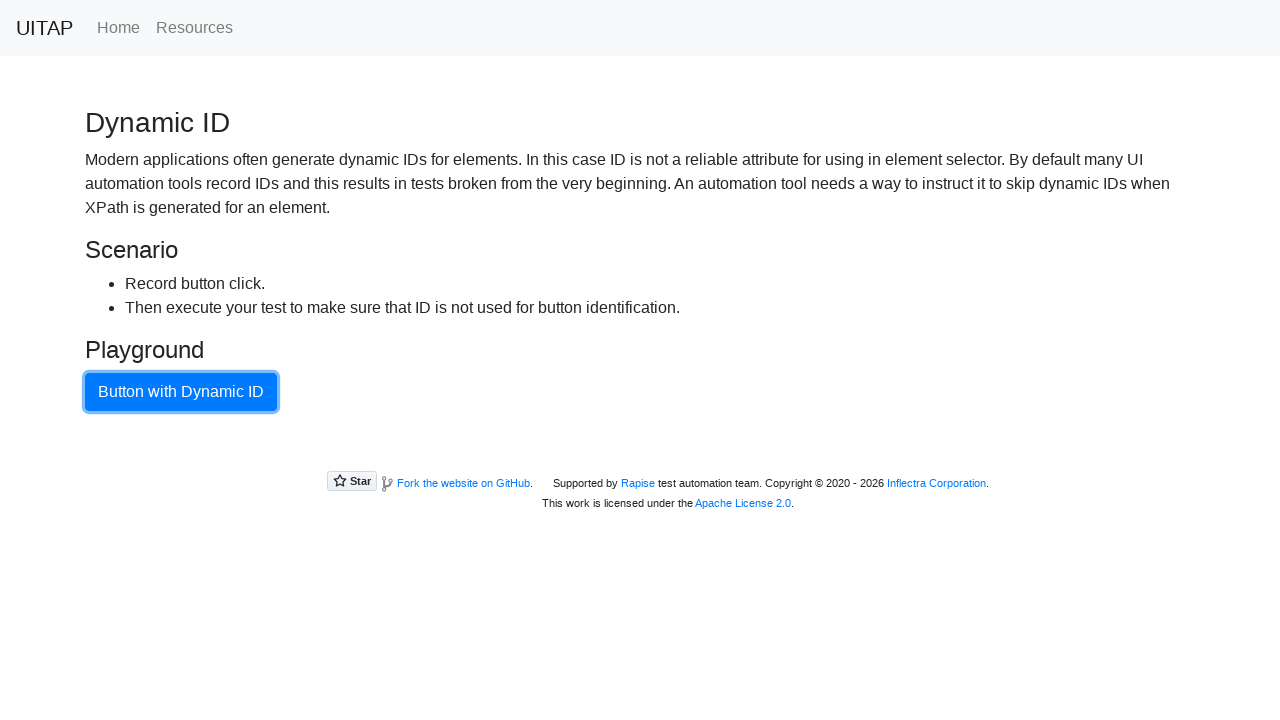

Clicked on body to remove button focus at (640, 256) on body
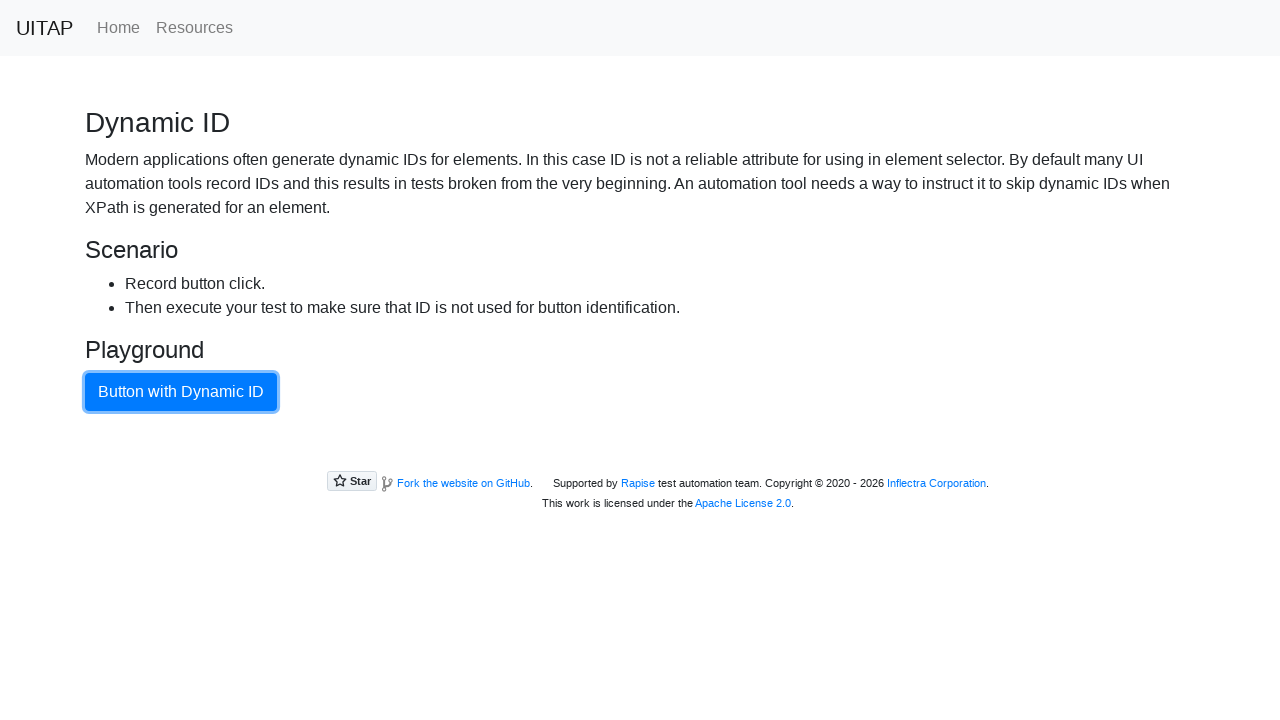

Waited 2 seconds after clicking body
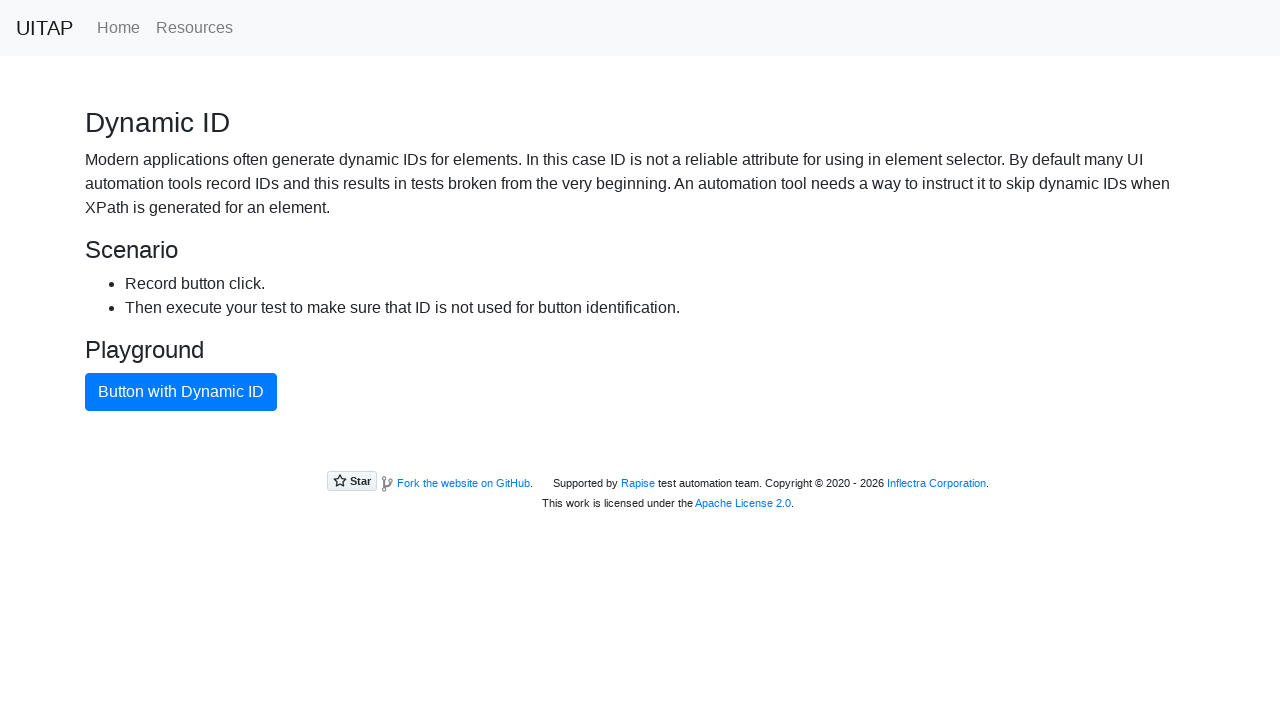

Pressed Enter on button (iteration 3 of 3) on button.btn
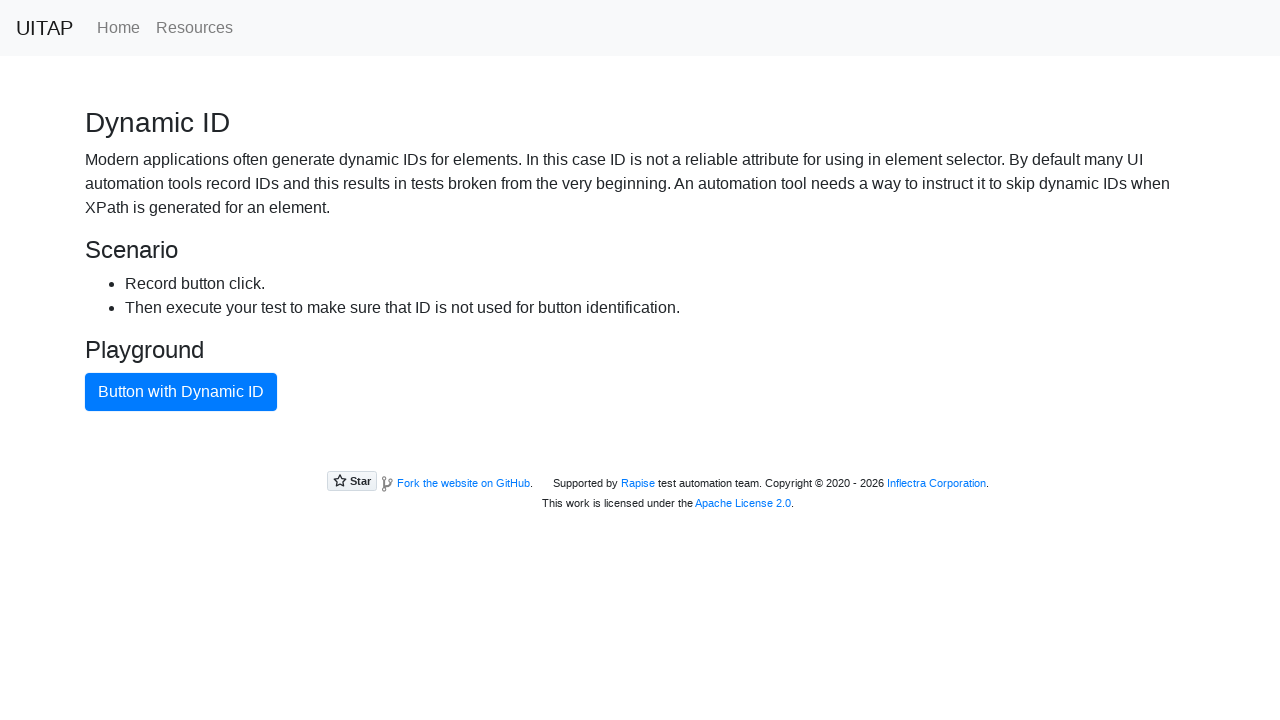

Waited 2 seconds after pressing Enter
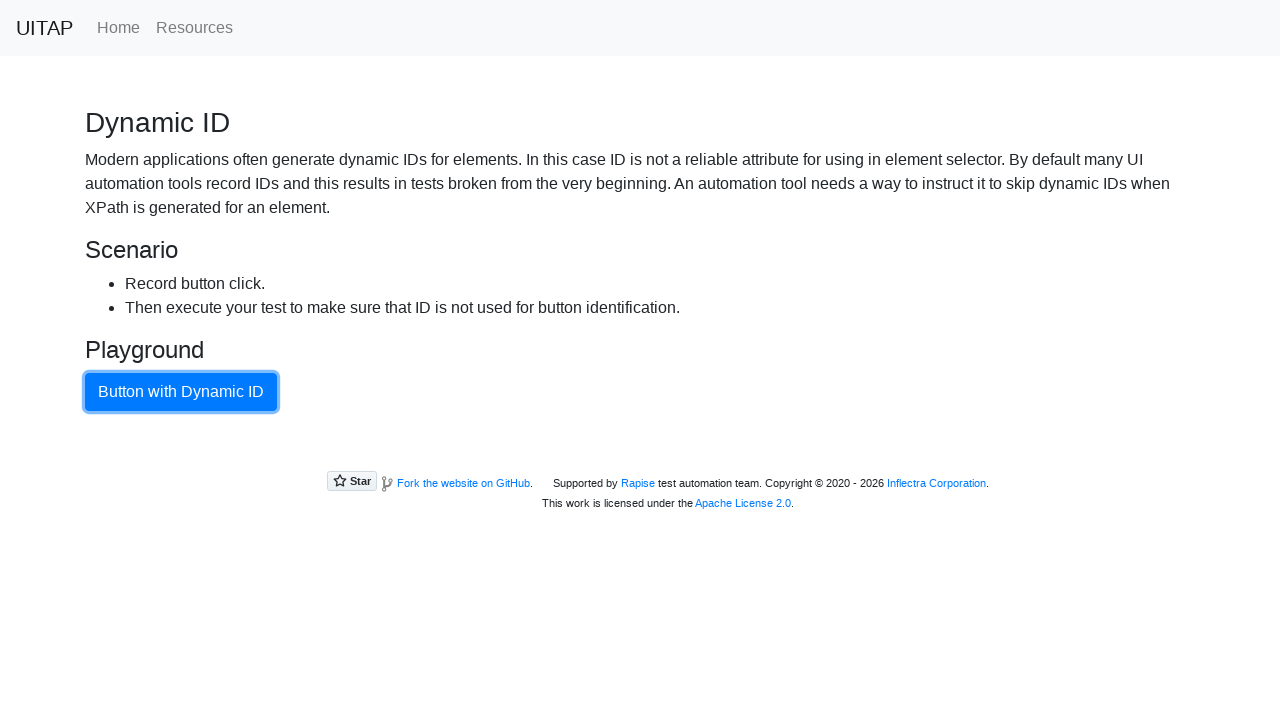

Clicked on body to remove button focus at (640, 256) on body
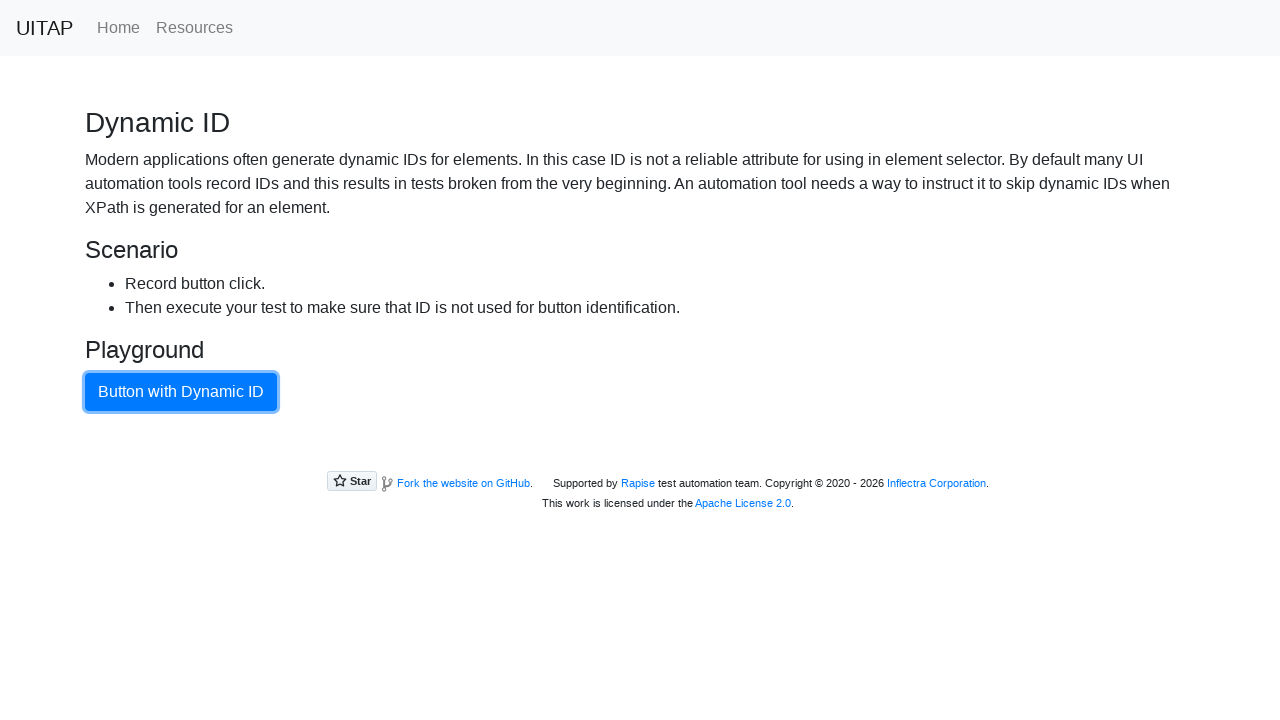

Waited 2 seconds after clicking body
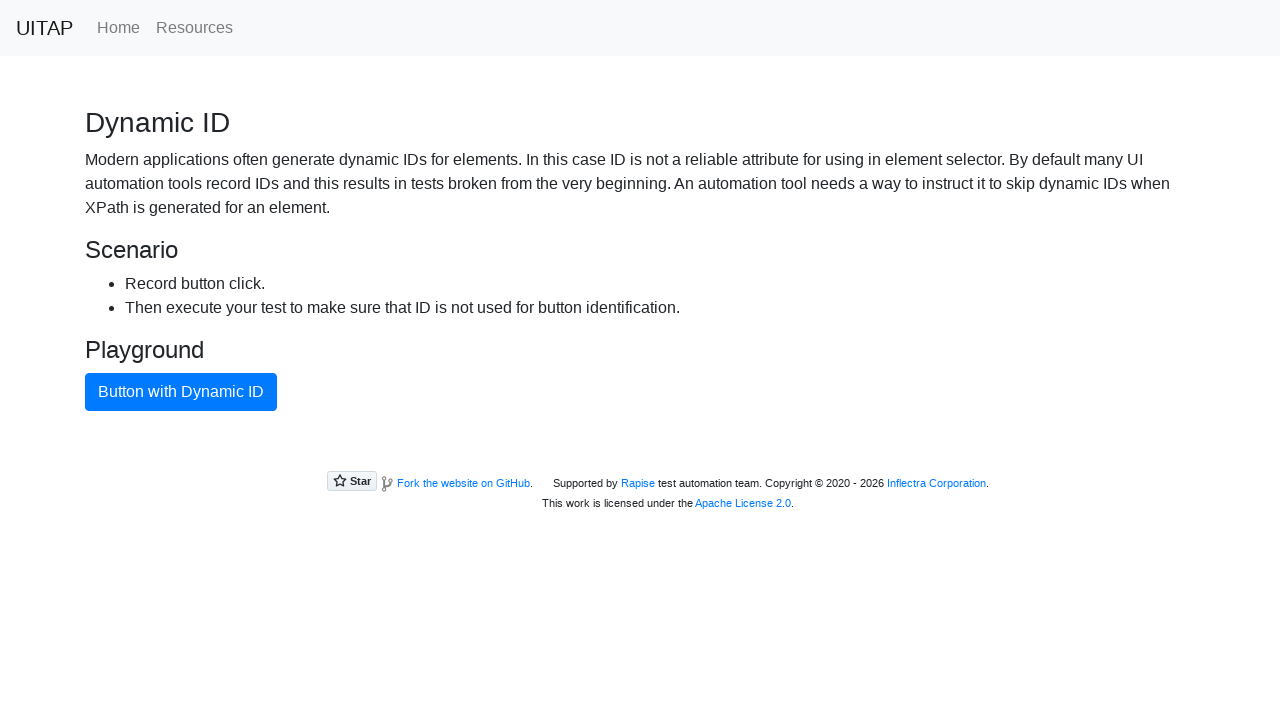

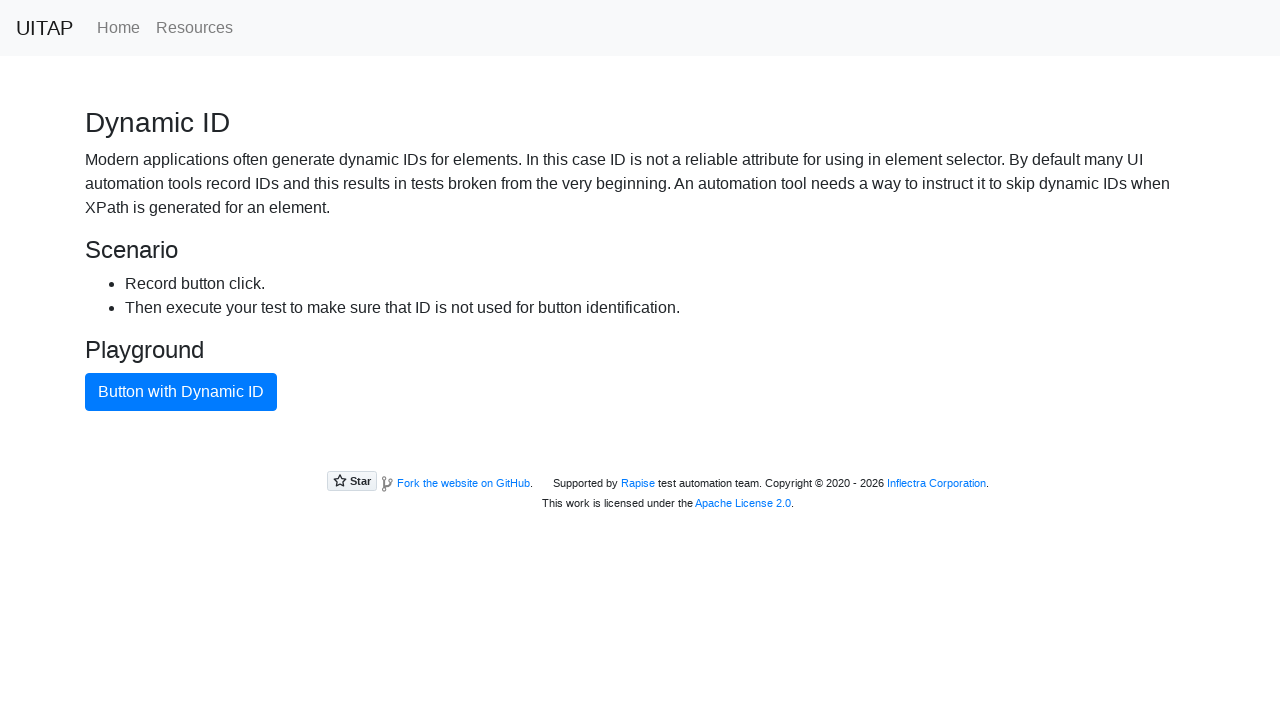